Tests navigation menu hover functionality by moving the mouse over each menu item in sequence

Starting URL: https://demo.automationtesting.in/Register.html

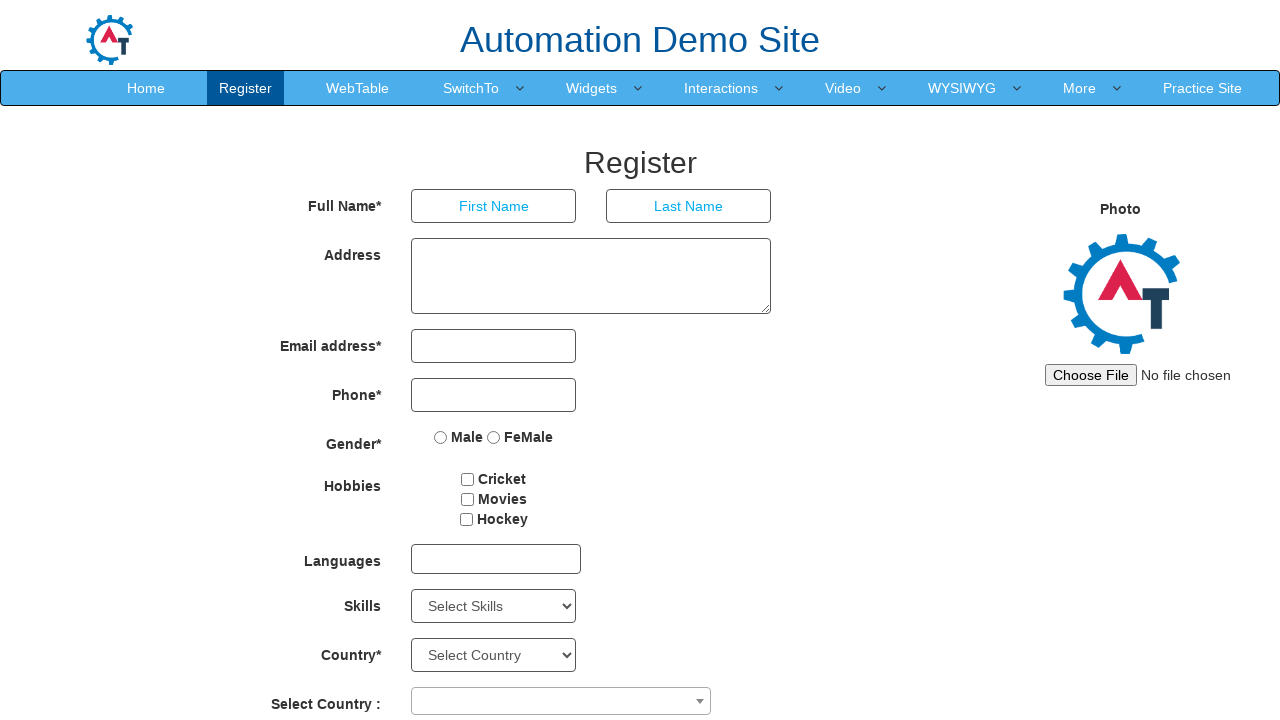

Navigated to Register page
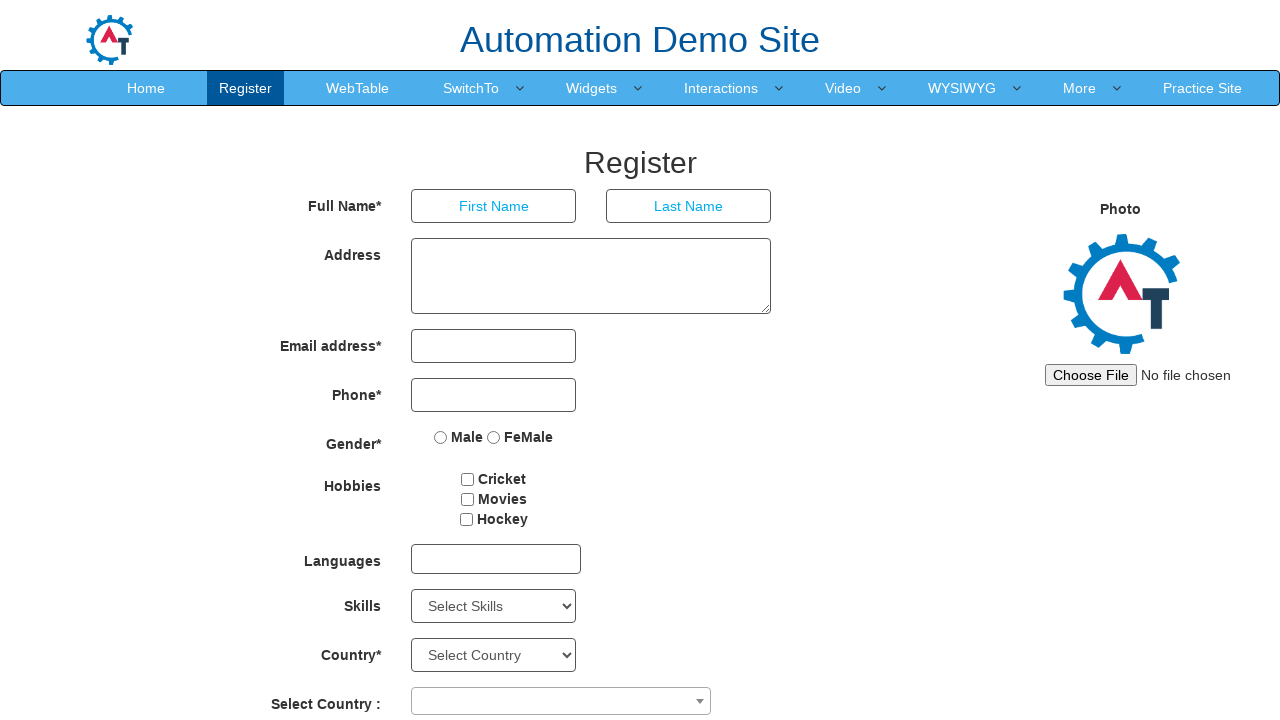

Located all navigation menu items
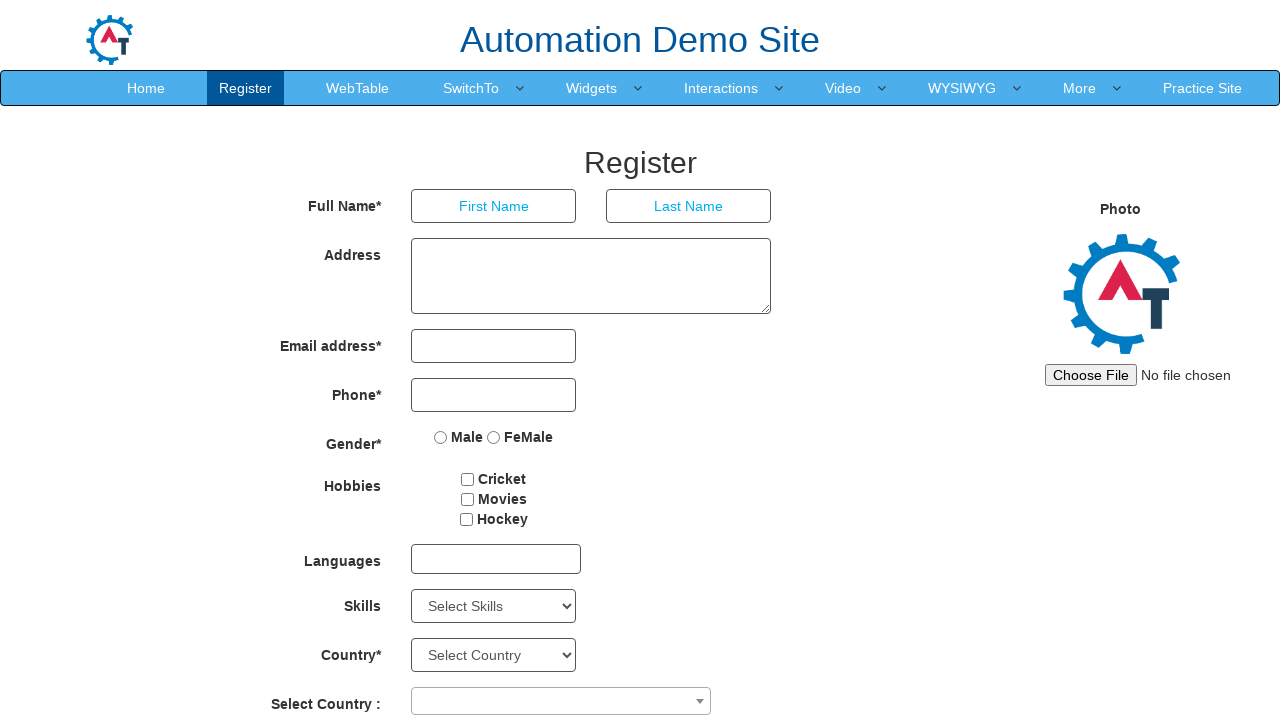

Hovered over third menu item at (358, 88) on .nav.navbar-nav > li >> nth=2
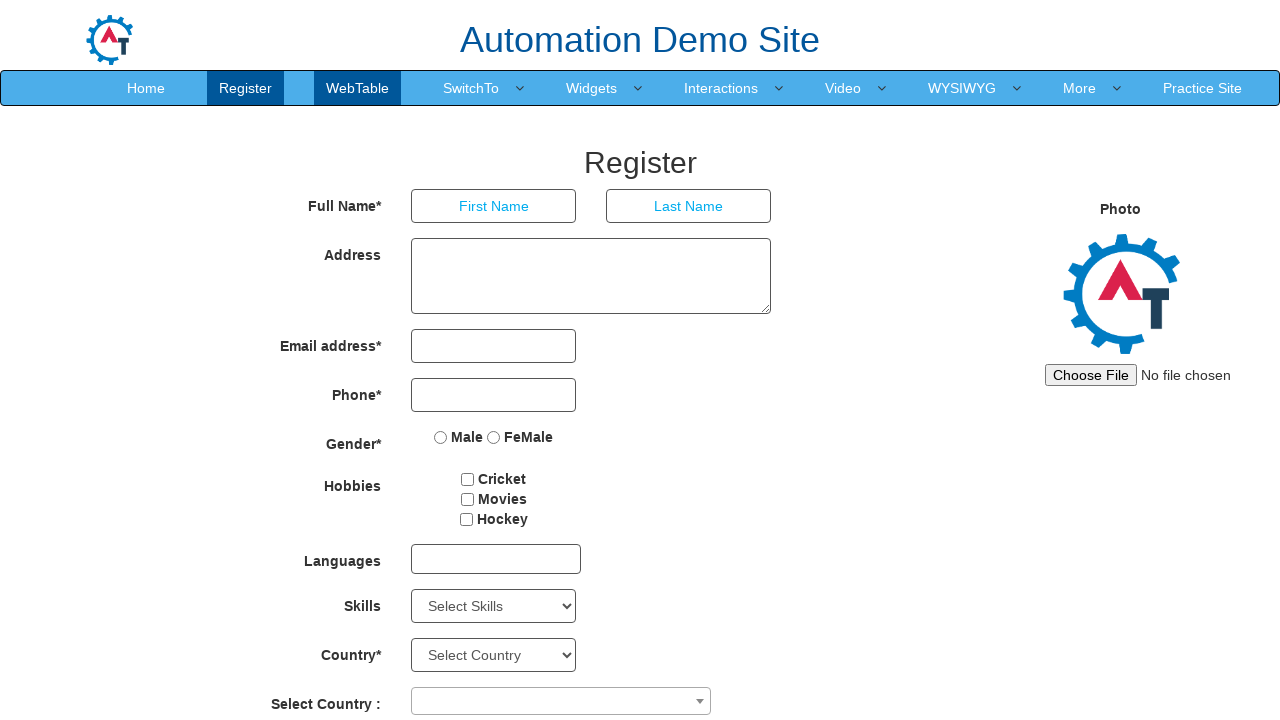

Waited 1 second before next menu hover
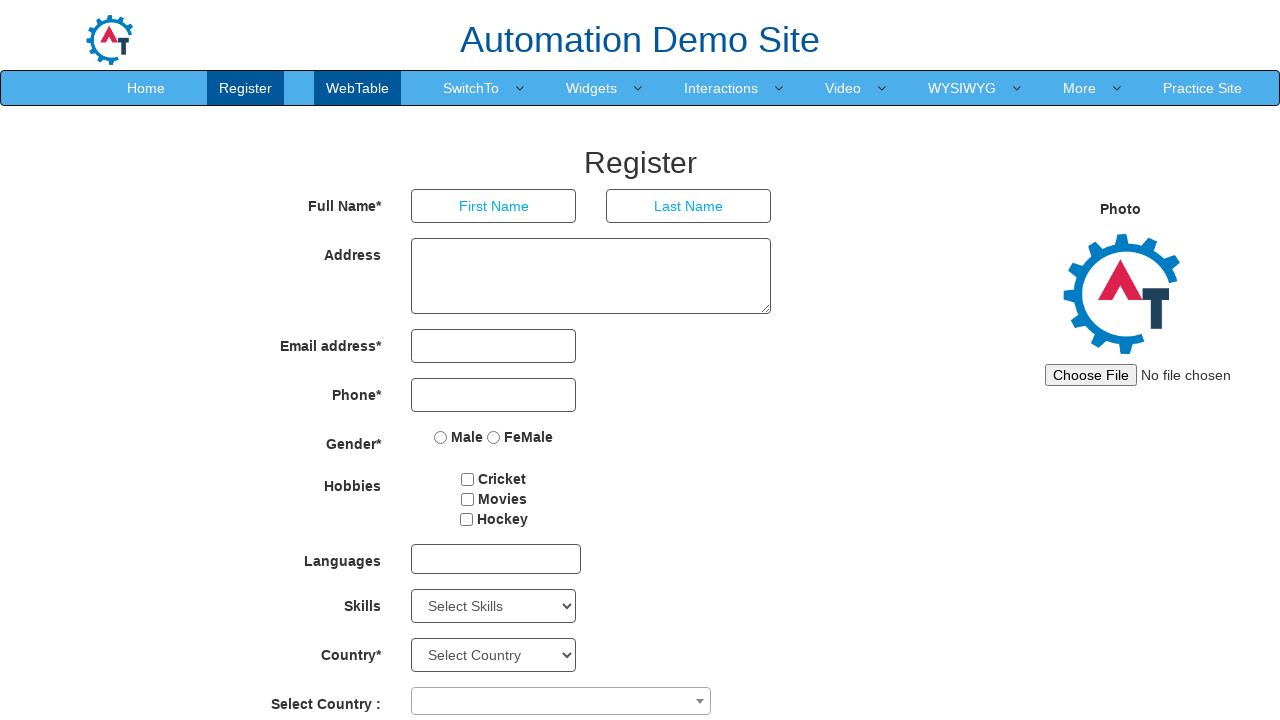

Hovered over navigation menu item at (146, 88) on .nav.navbar-nav > li >> nth=0
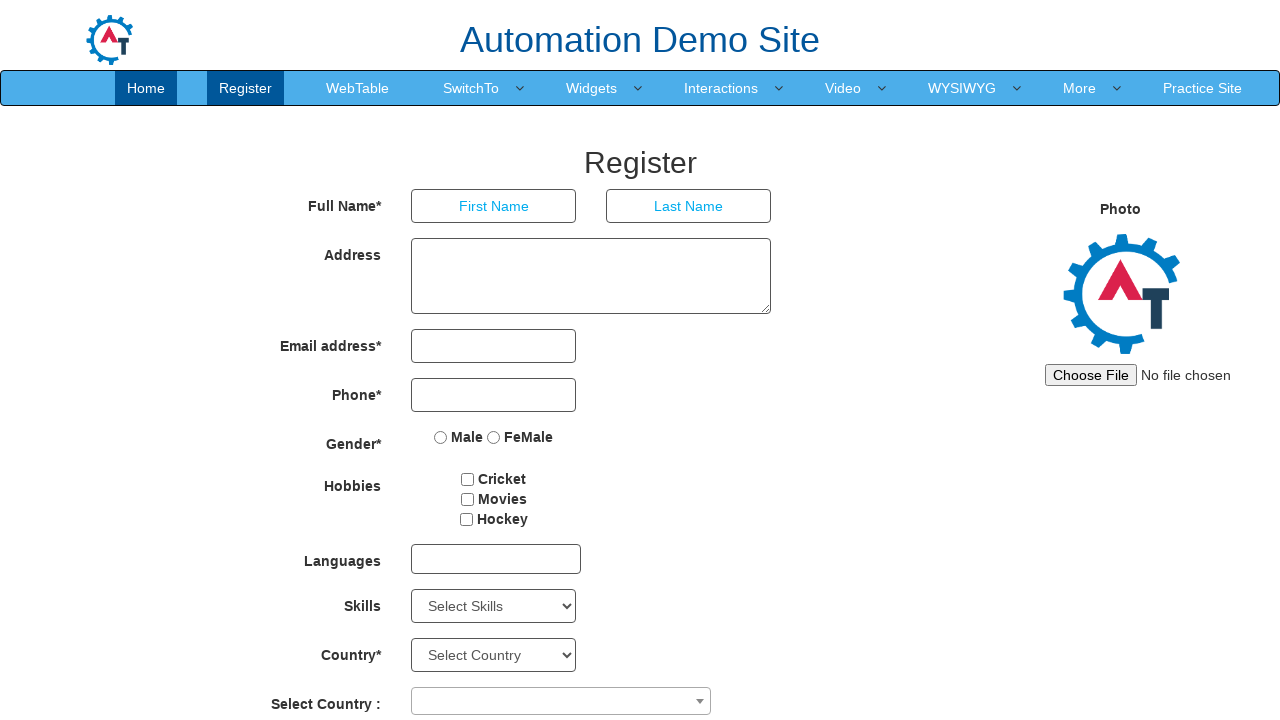

Waited 1 second before next menu hover
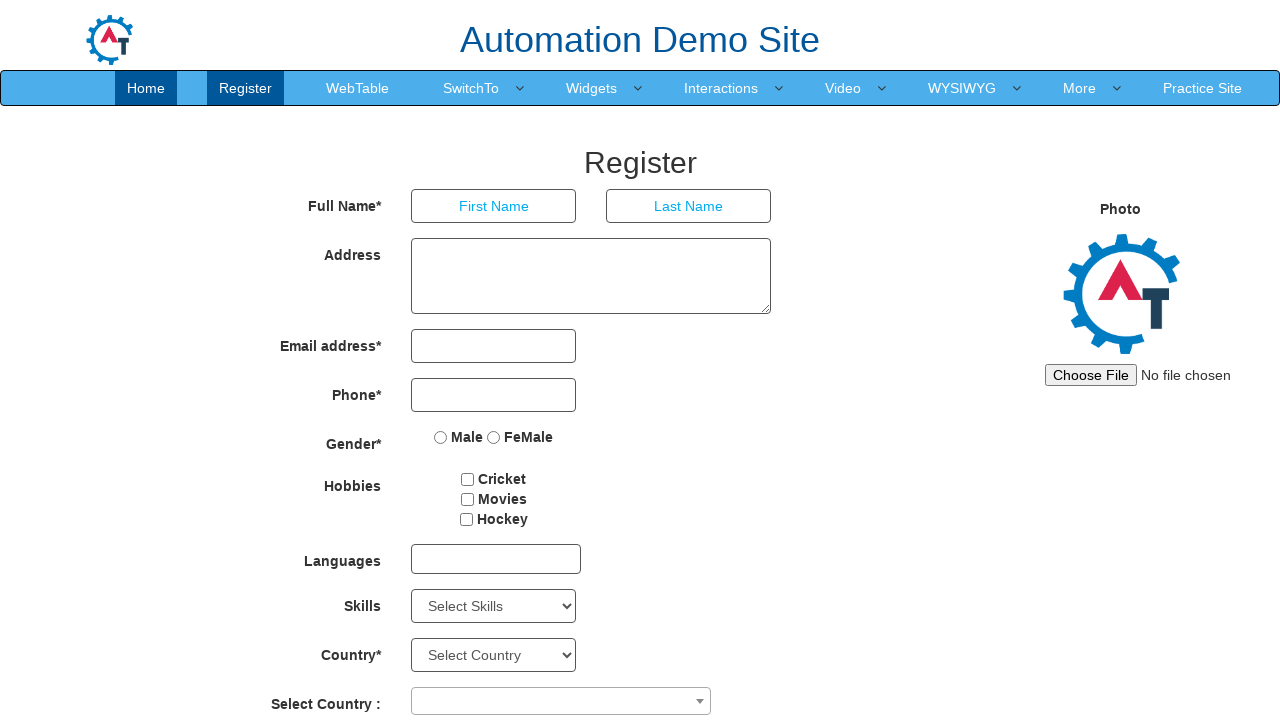

Hovered over navigation menu item at (246, 88) on .nav.navbar-nav > li >> nth=1
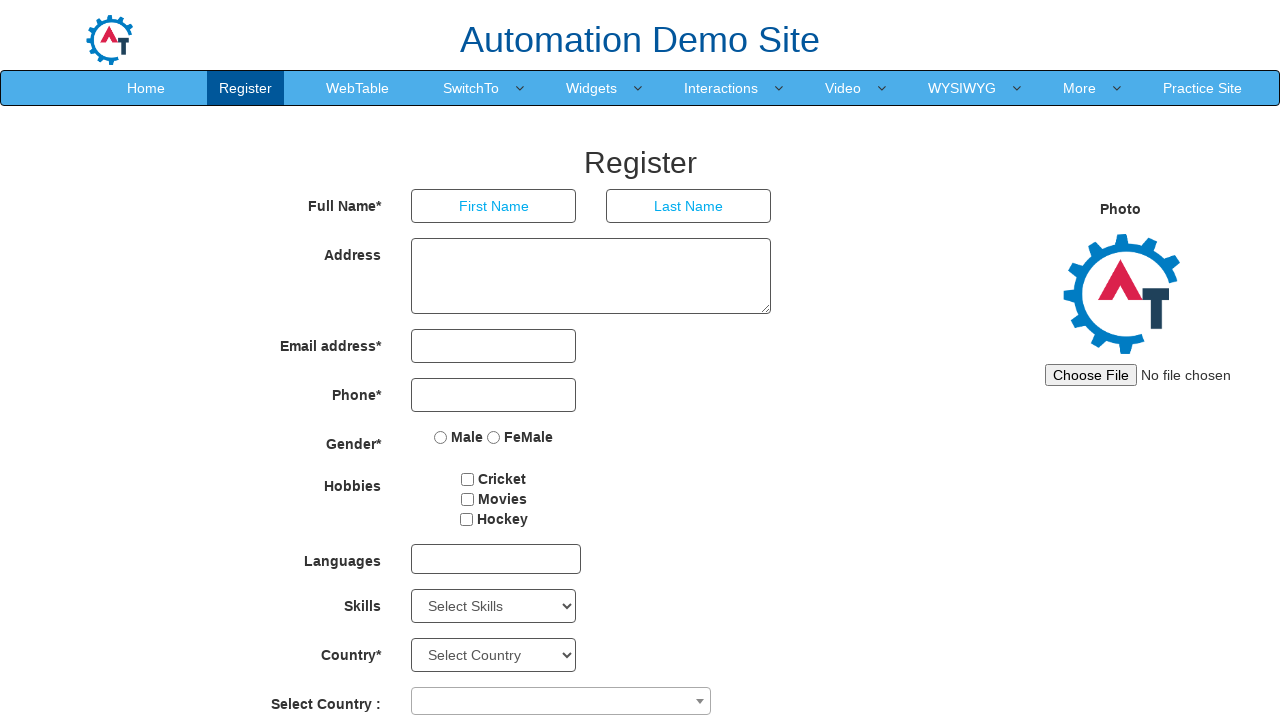

Waited 1 second before next menu hover
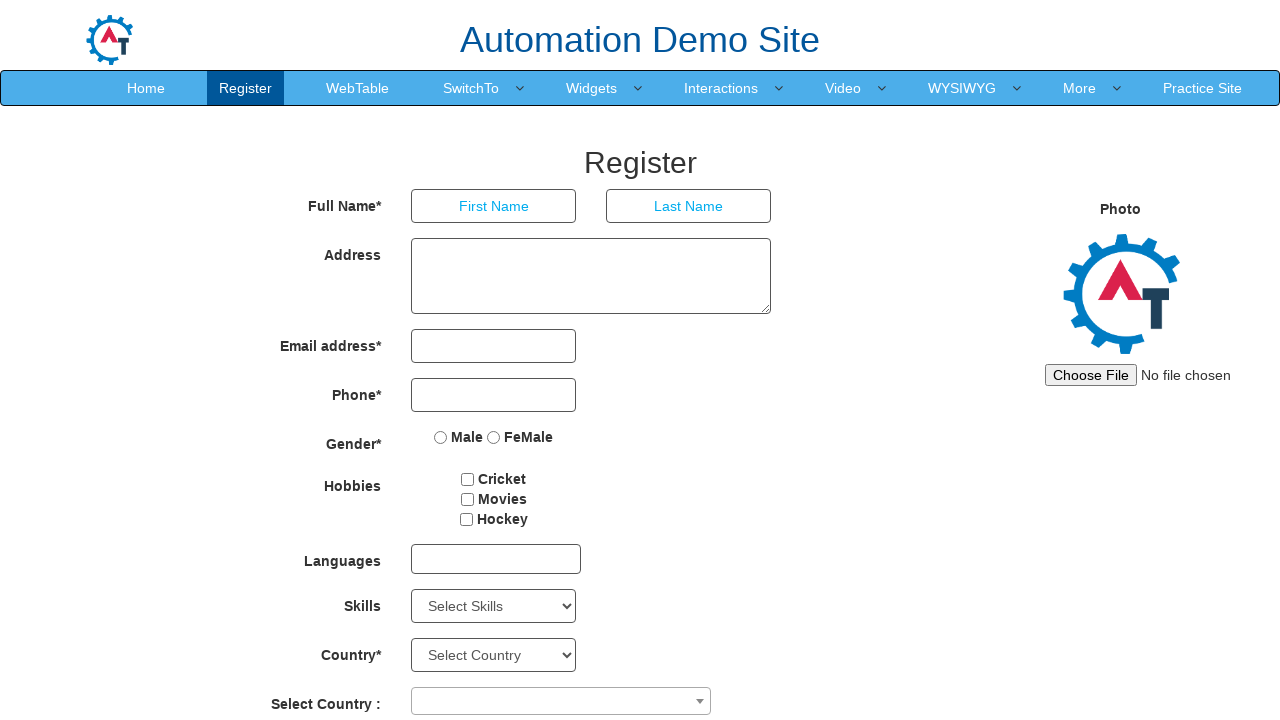

Hovered over navigation menu item at (358, 88) on .nav.navbar-nav > li >> nth=2
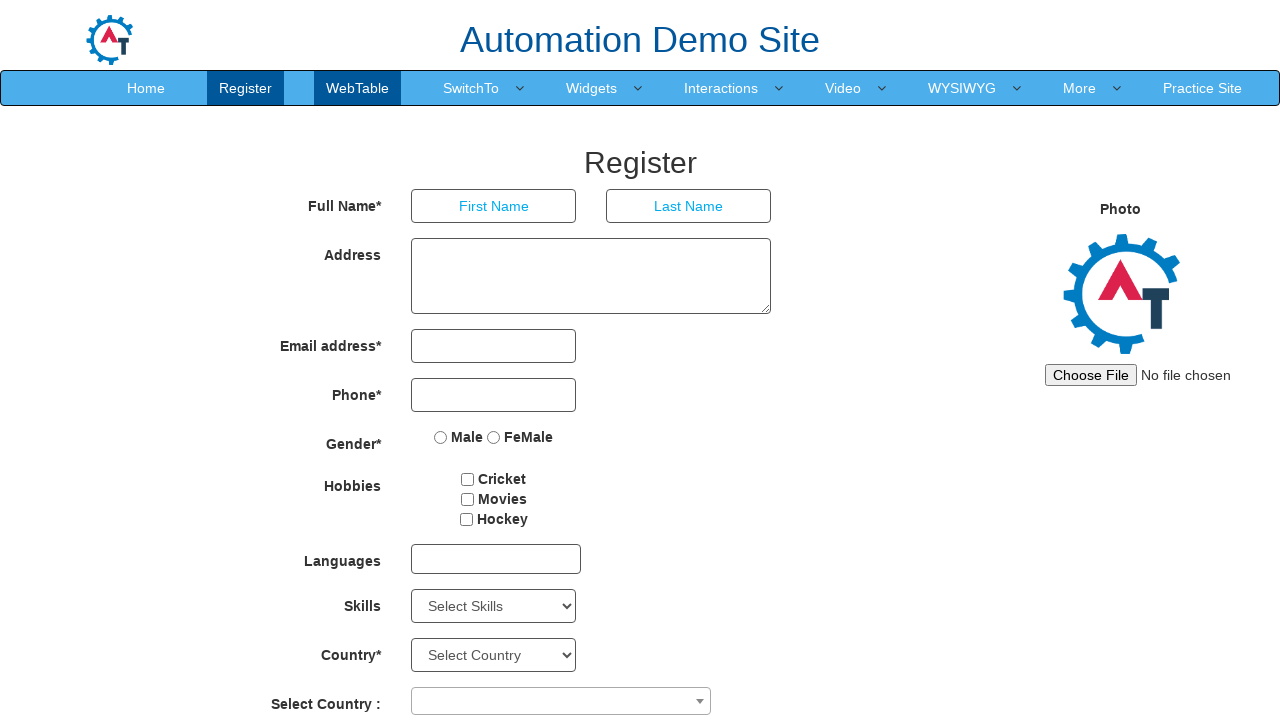

Waited 1 second before next menu hover
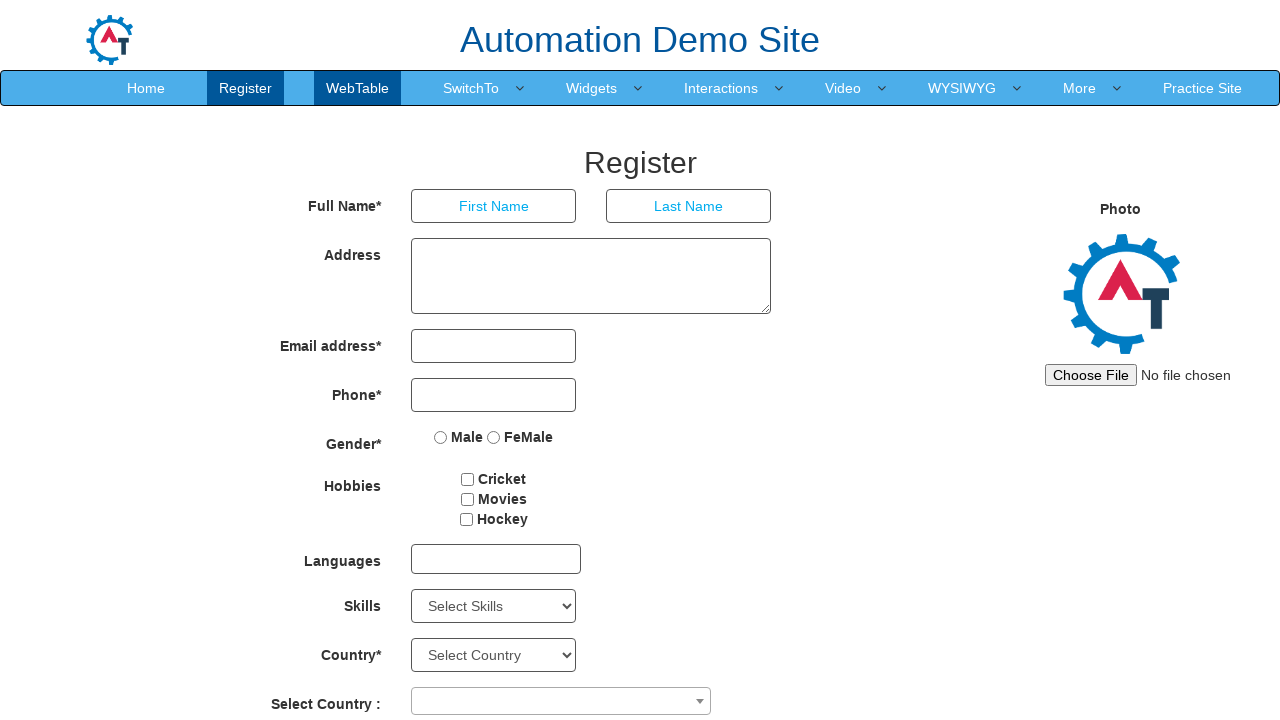

Hovered over navigation menu item at (478, 88) on .nav.navbar-nav > li >> nth=3
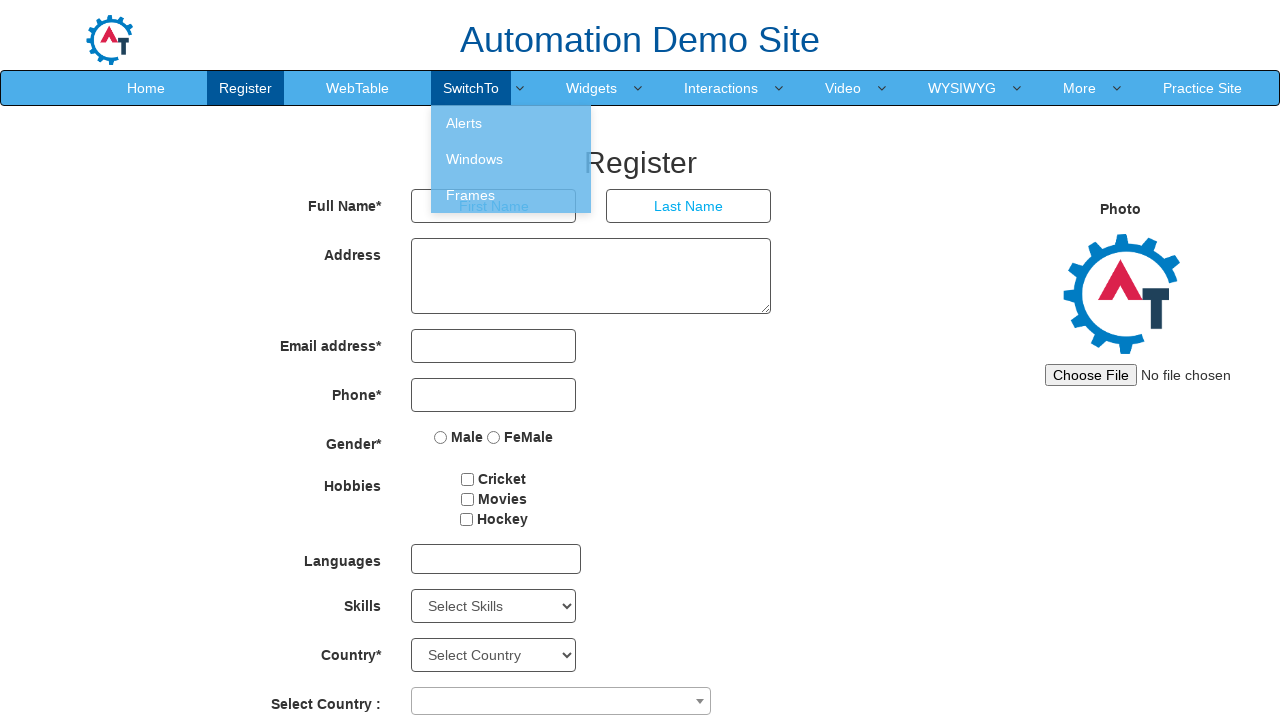

Waited 1 second before next menu hover
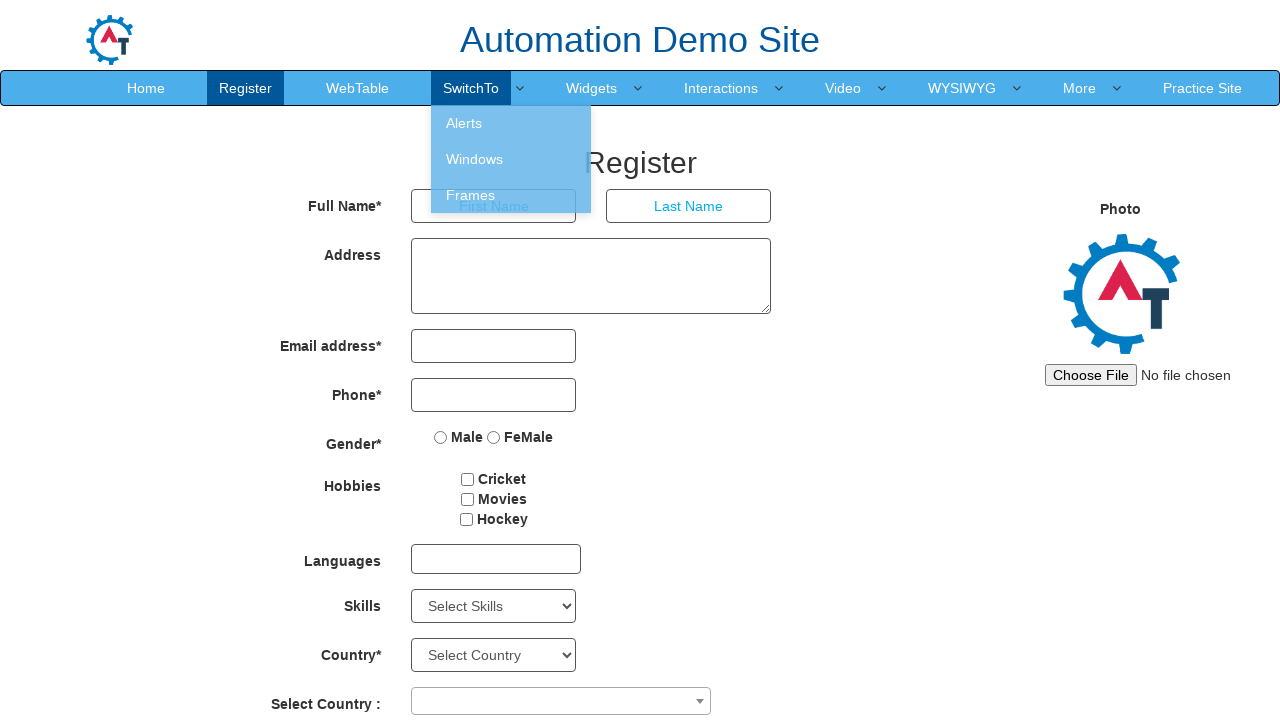

Hovered over navigation menu item at (598, 88) on .nav.navbar-nav > li >> nth=4
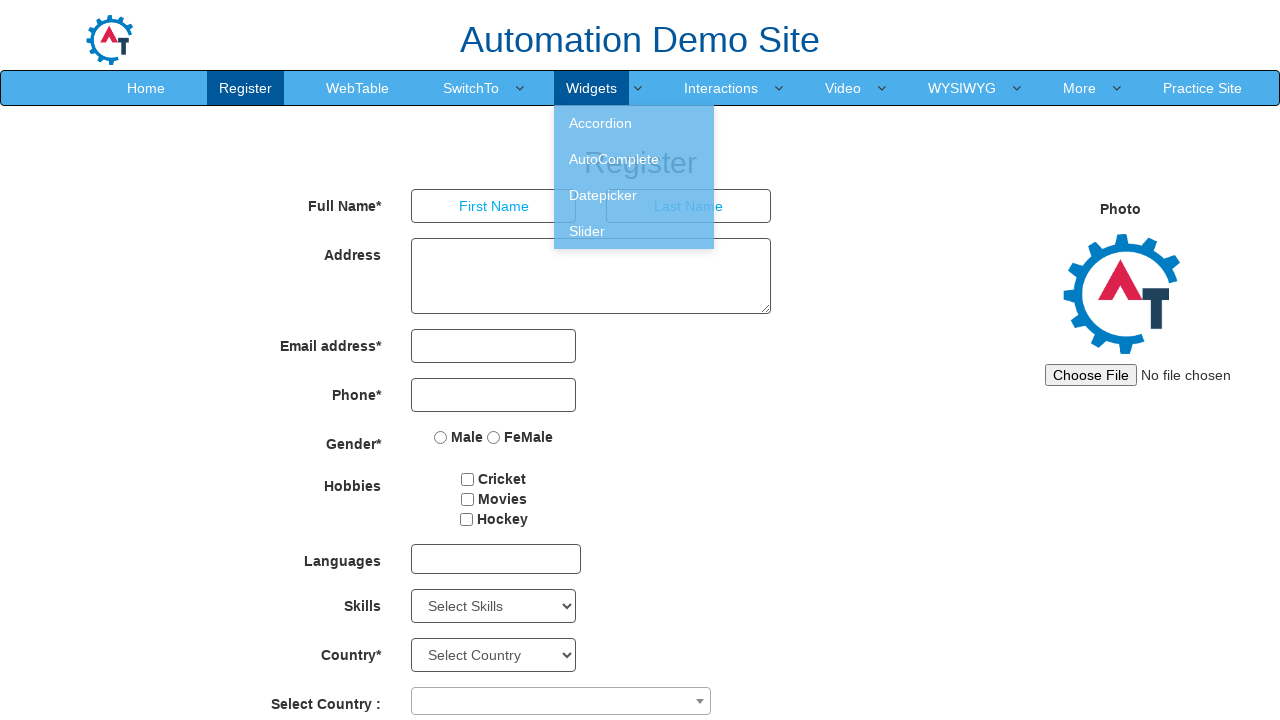

Waited 1 second before next menu hover
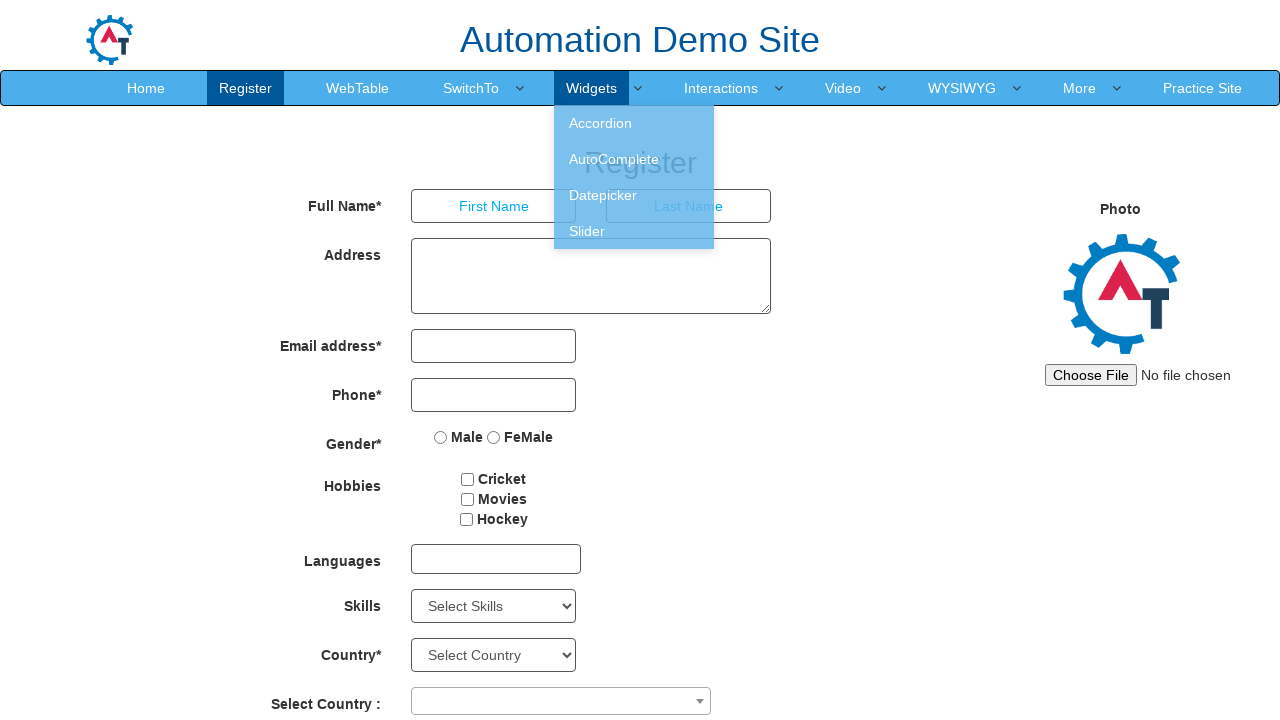

Hovered over navigation menu item at (728, 88) on .nav.navbar-nav > li >> nth=5
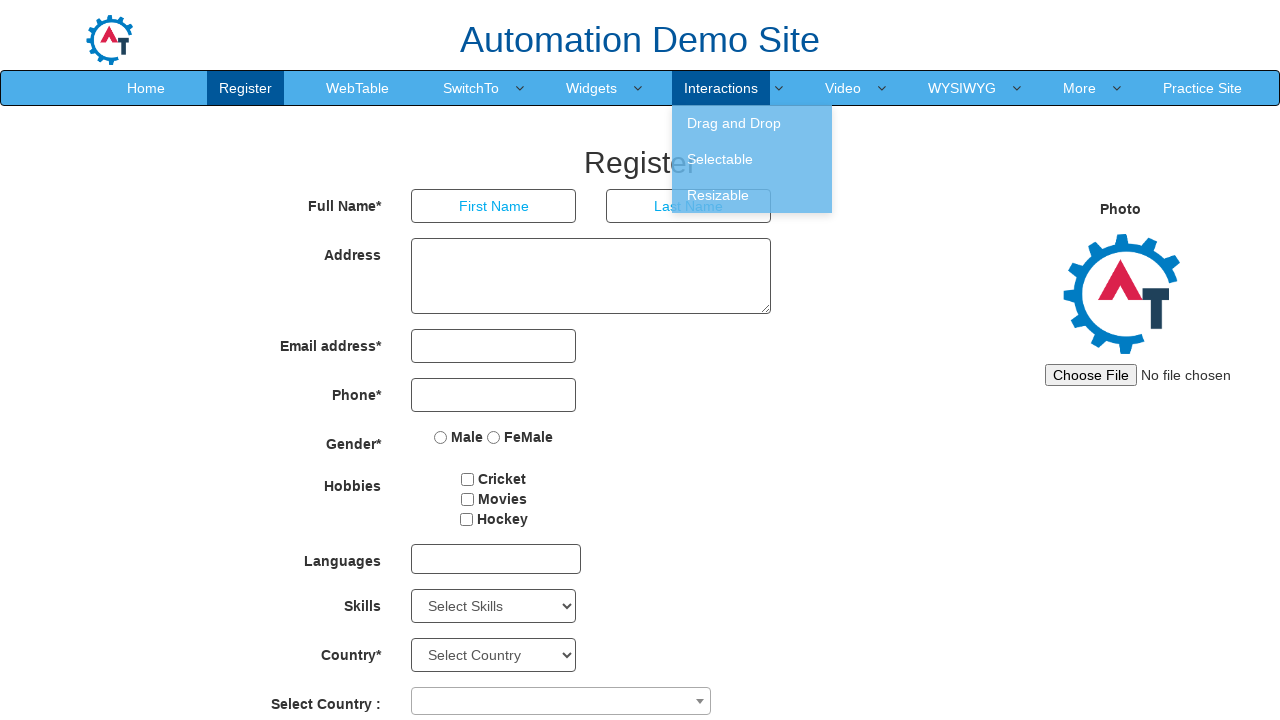

Waited 1 second before next menu hover
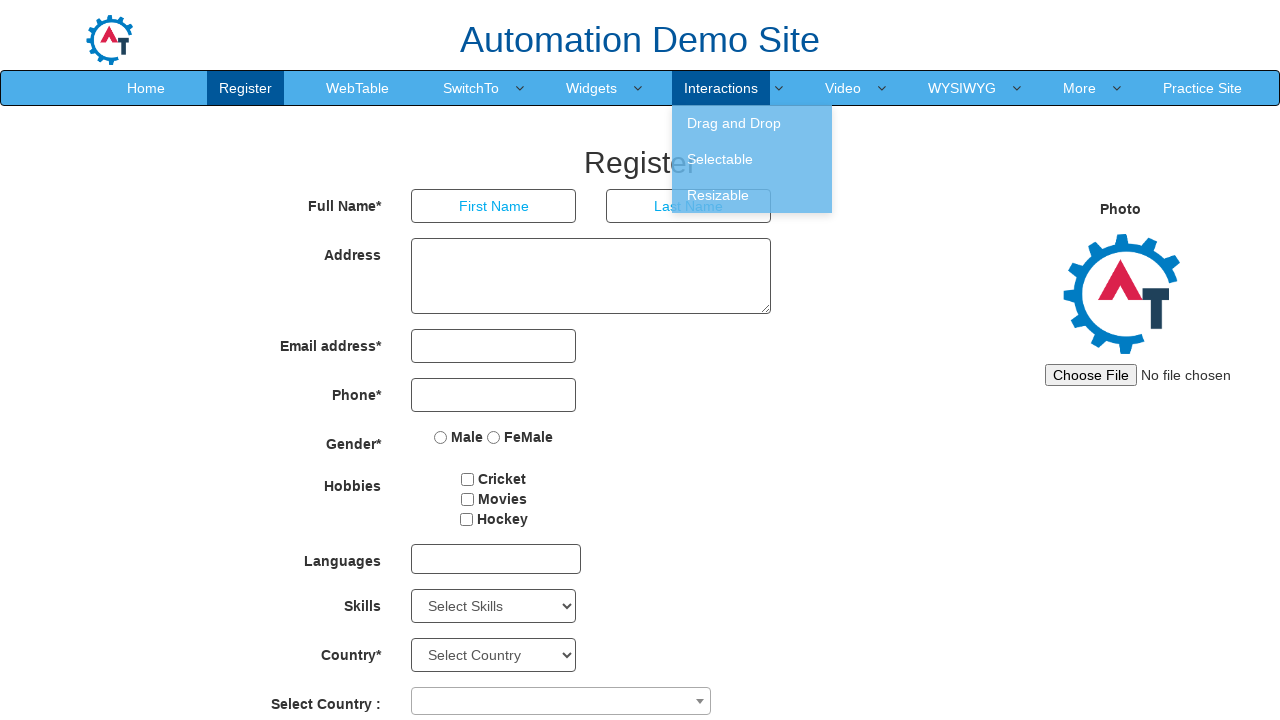

Hovered over navigation menu item at (850, 88) on .nav.navbar-nav > li >> nth=6
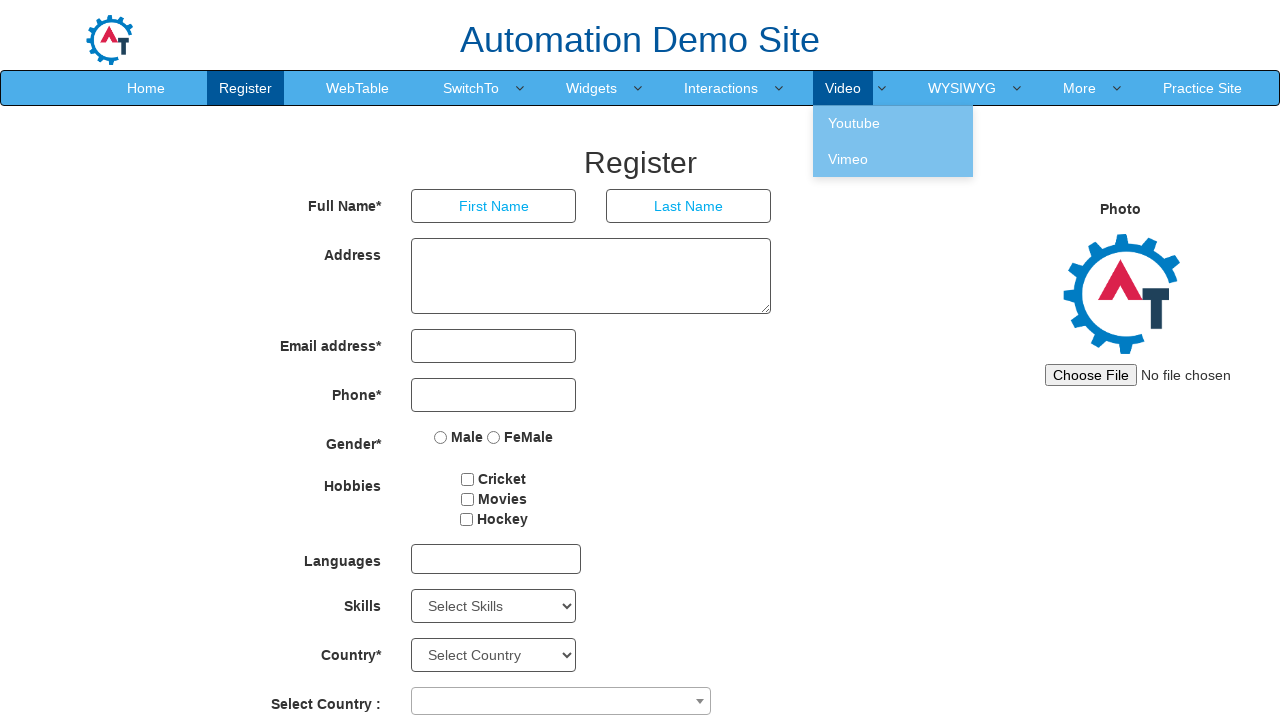

Waited 1 second before next menu hover
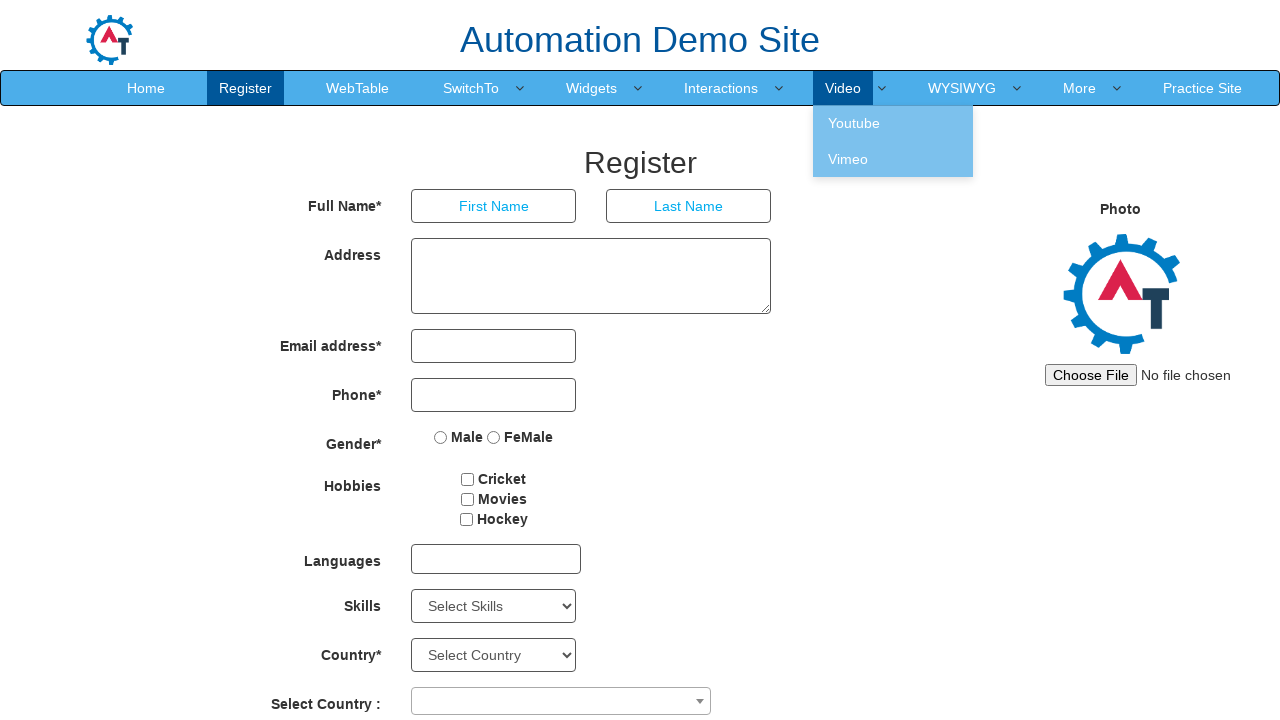

Hovered over navigation menu item at (968, 88) on .nav.navbar-nav > li >> nth=7
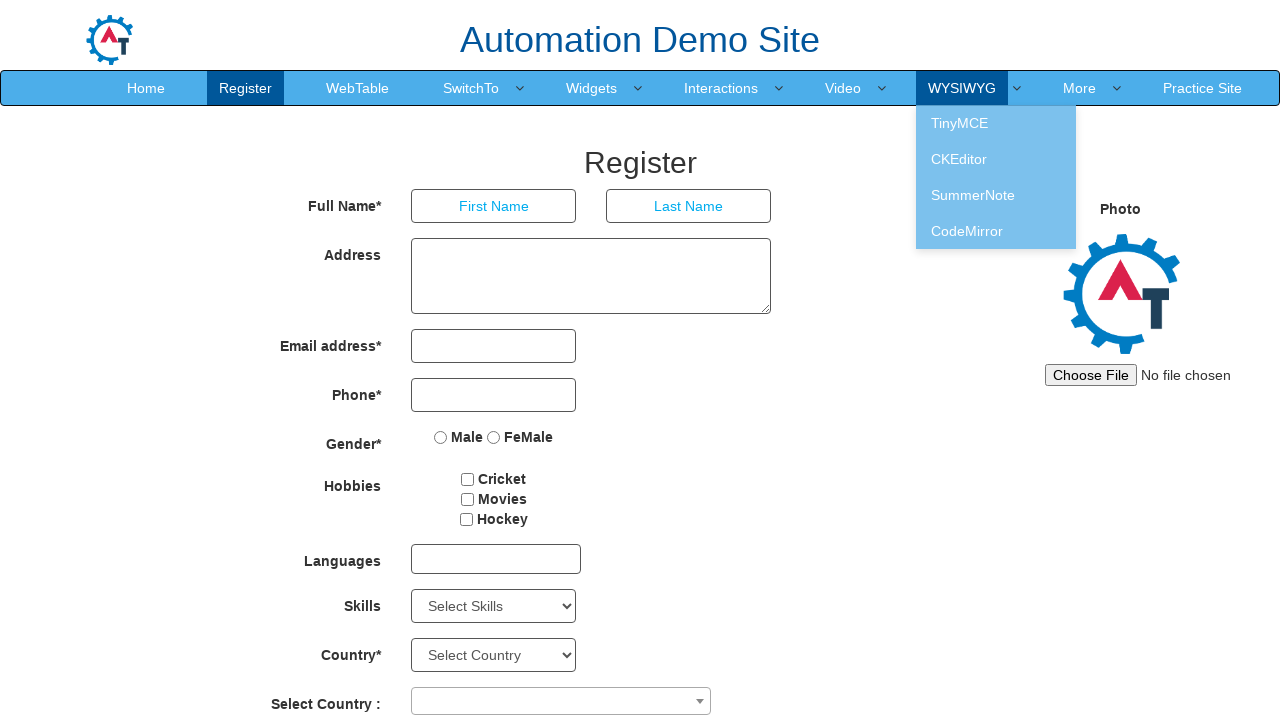

Waited 1 second before next menu hover
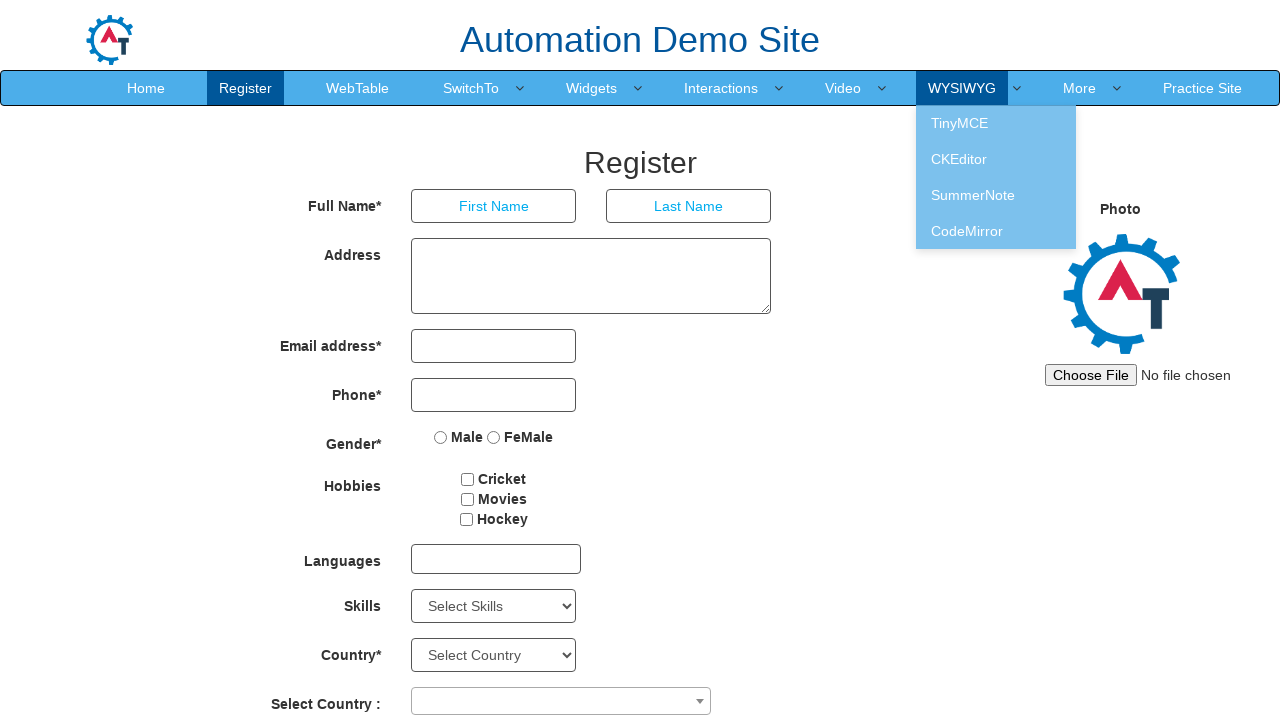

Hovered over navigation menu item at (1086, 88) on .nav.navbar-nav > li >> nth=8
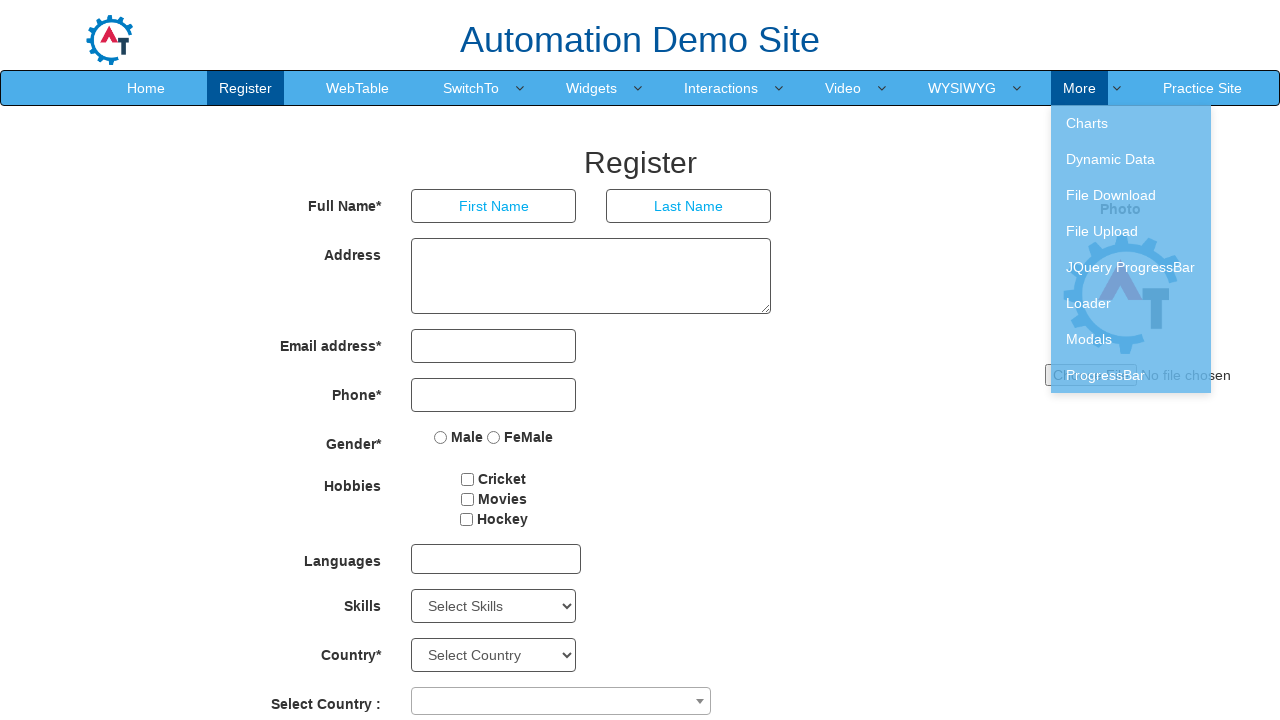

Waited 1 second before next menu hover
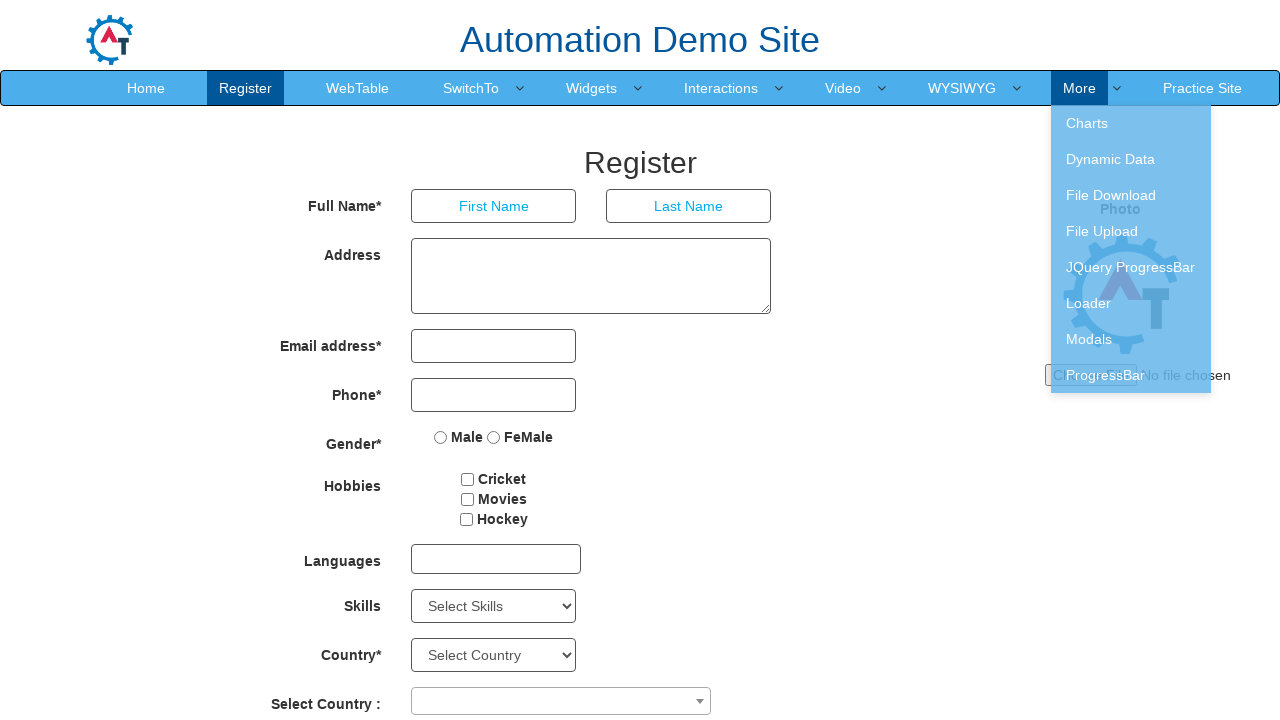

Hovered over navigation menu item at (1202, 88) on .nav.navbar-nav > li >> nth=9
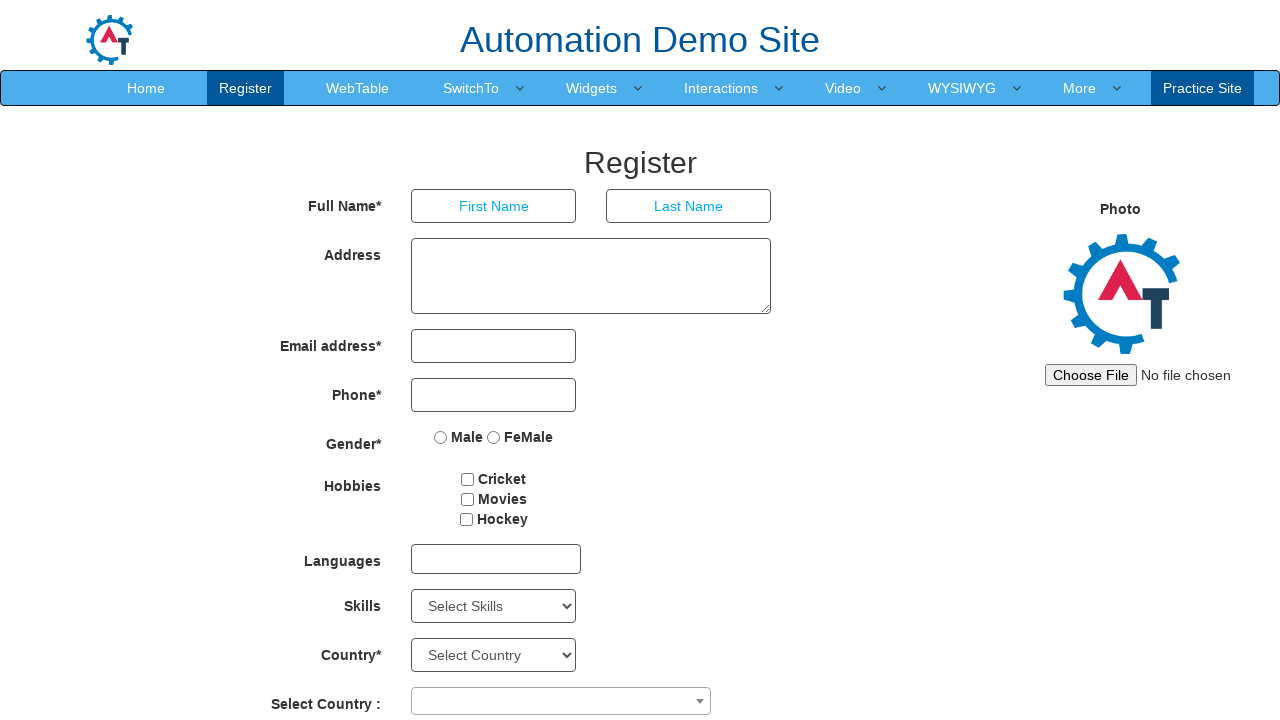

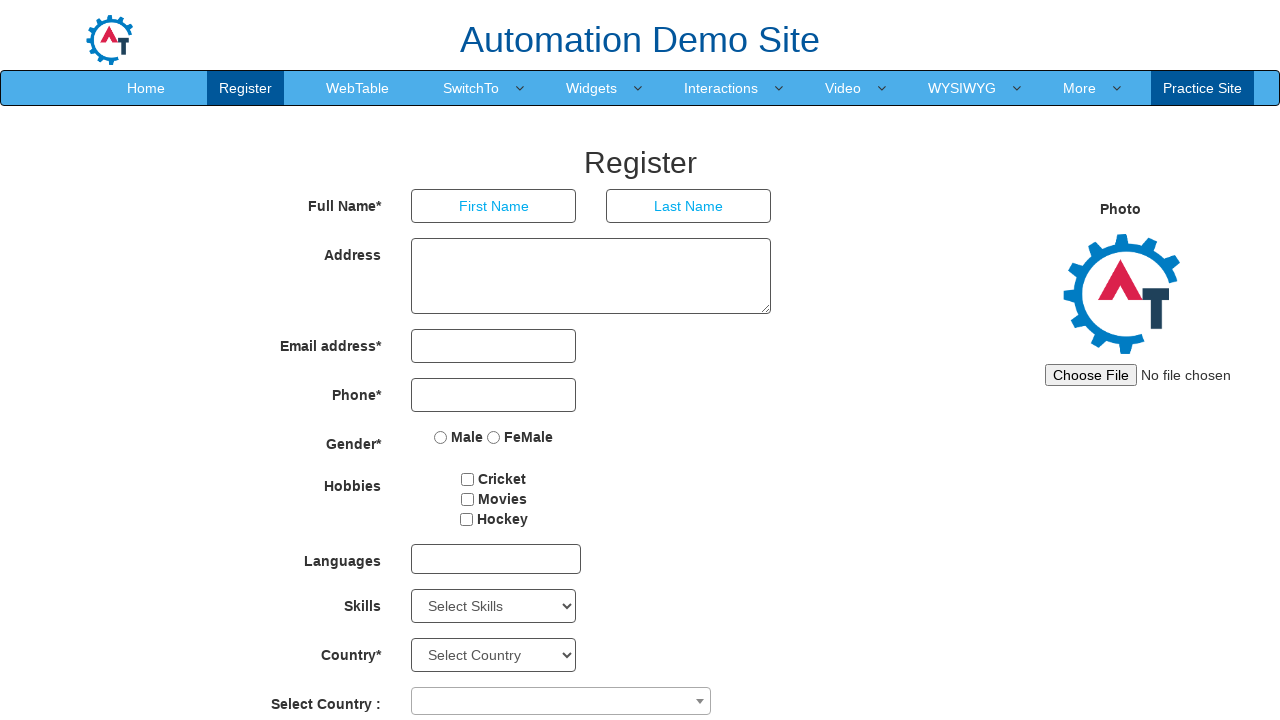